Tests JavaScript prompt dialog by clicking a button that triggers a prompt, entering text, accepting it, and verifying the entered text is displayed

Starting URL: http://practice.cydeo.com/javascript_alerts

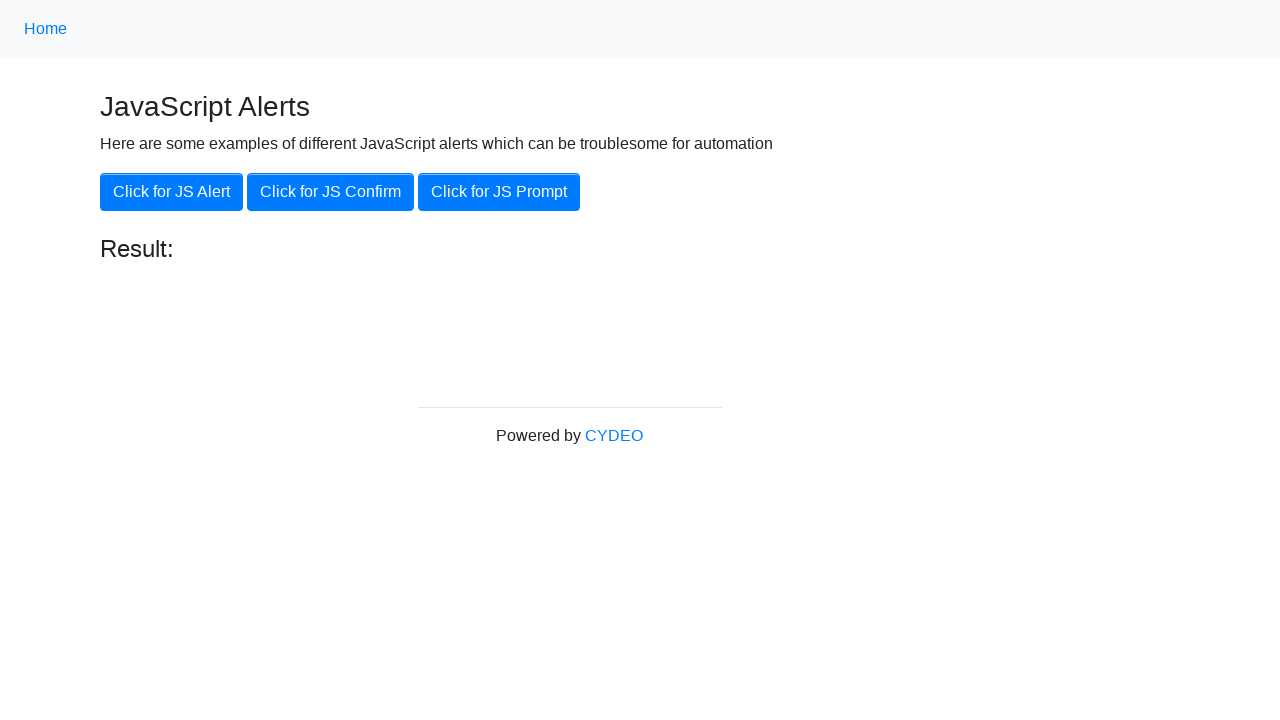

Set up dialog handler to accept prompt with 'hello'
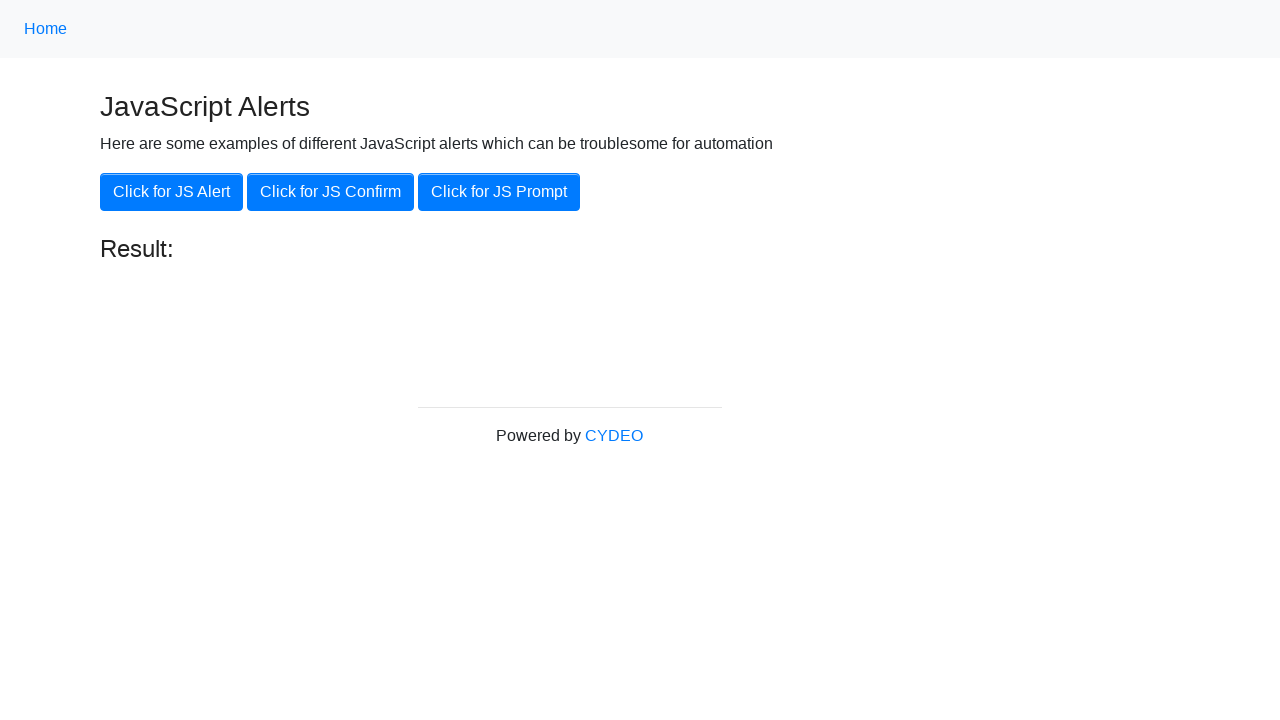

Clicked button to trigger JavaScript prompt dialog at (499, 192) on xpath=//button[@onclick='jsPrompt()']
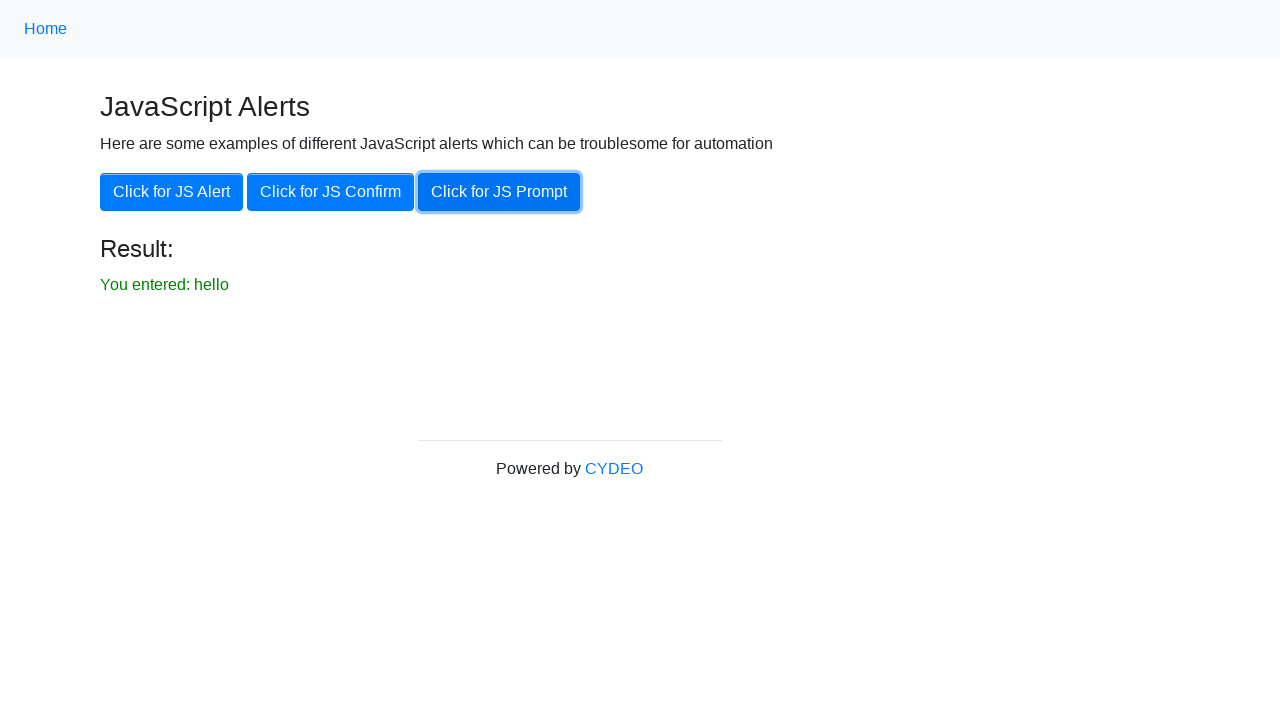

Verified that entered text 'You entered: hello' is displayed in result
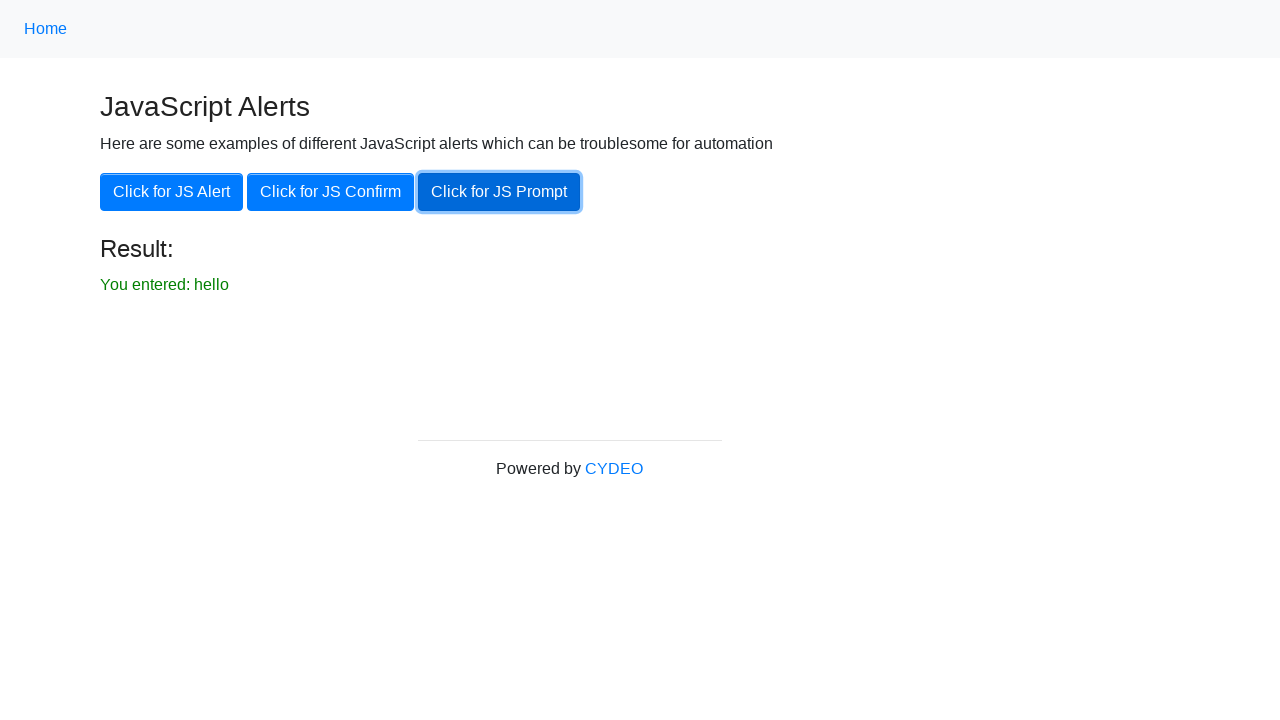

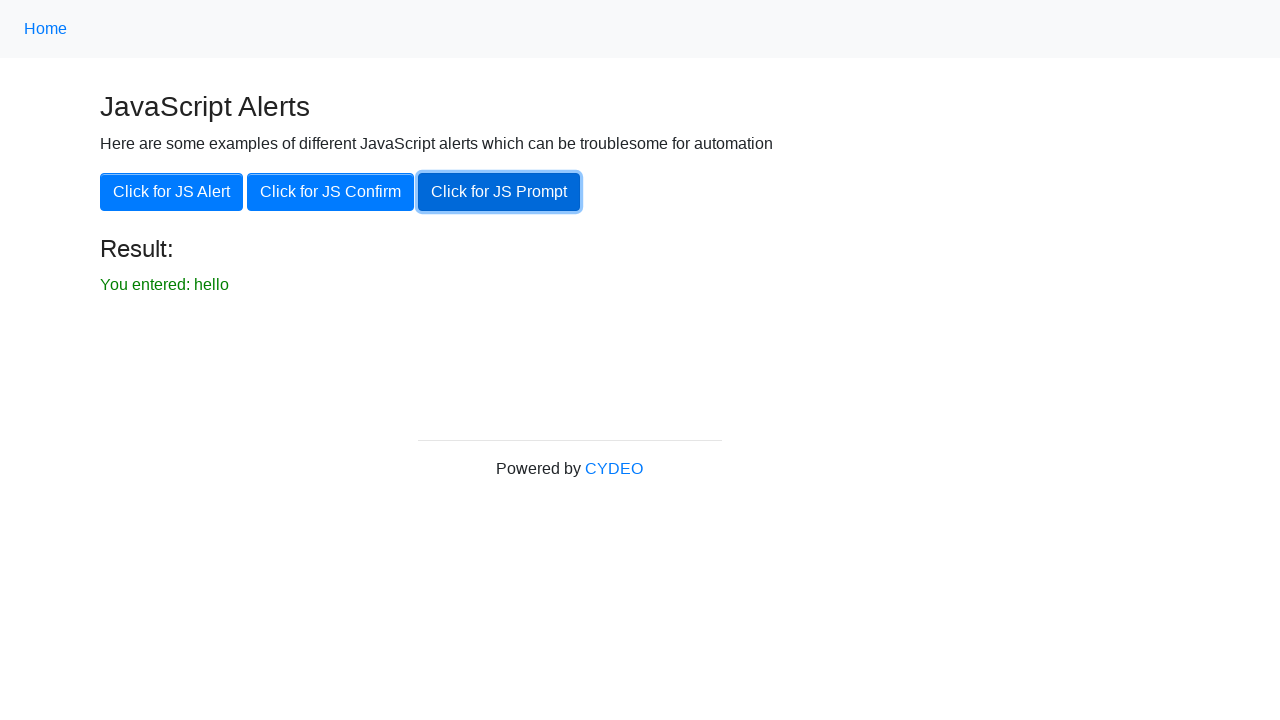